Tests horizontal slider interaction by clicking on the slider element

Starting URL: https://the-internet.herokuapp.com/horizontal_slider

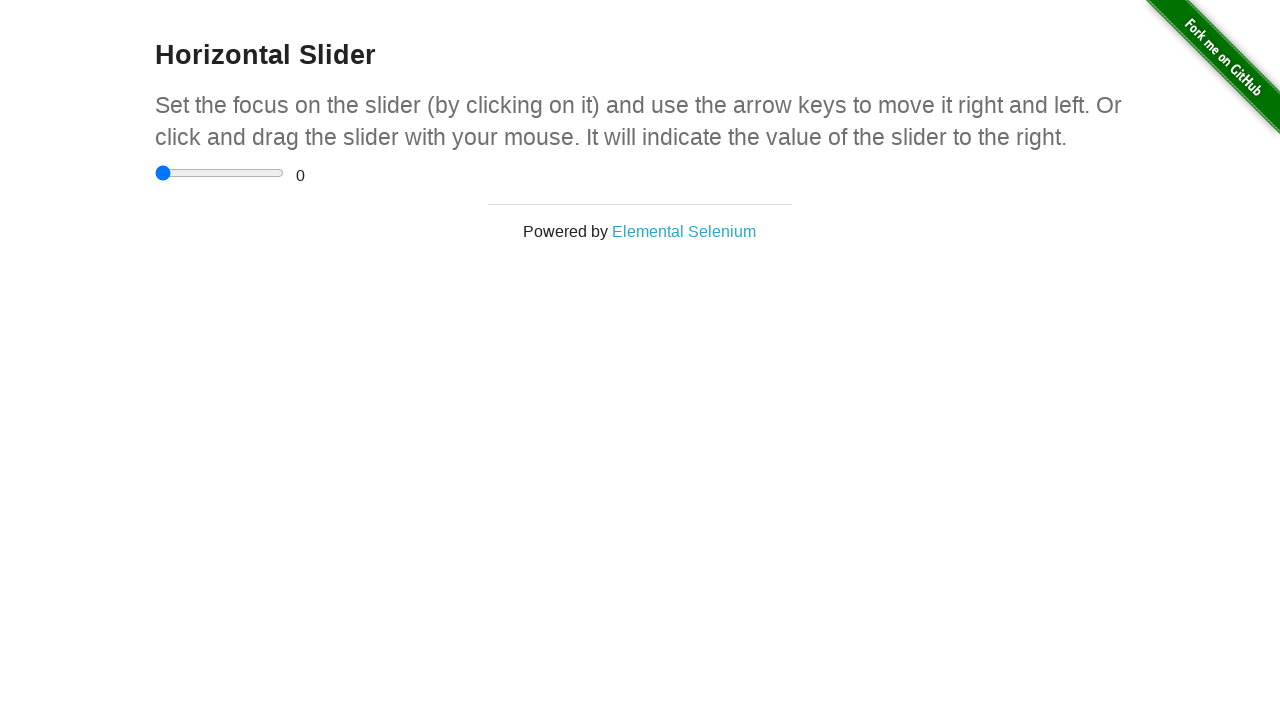

Clicked on the horizontal slider element at (220, 173) on xpath=//div[@id='content']/div[@class='example']/div[@class='sliderContainer']/i
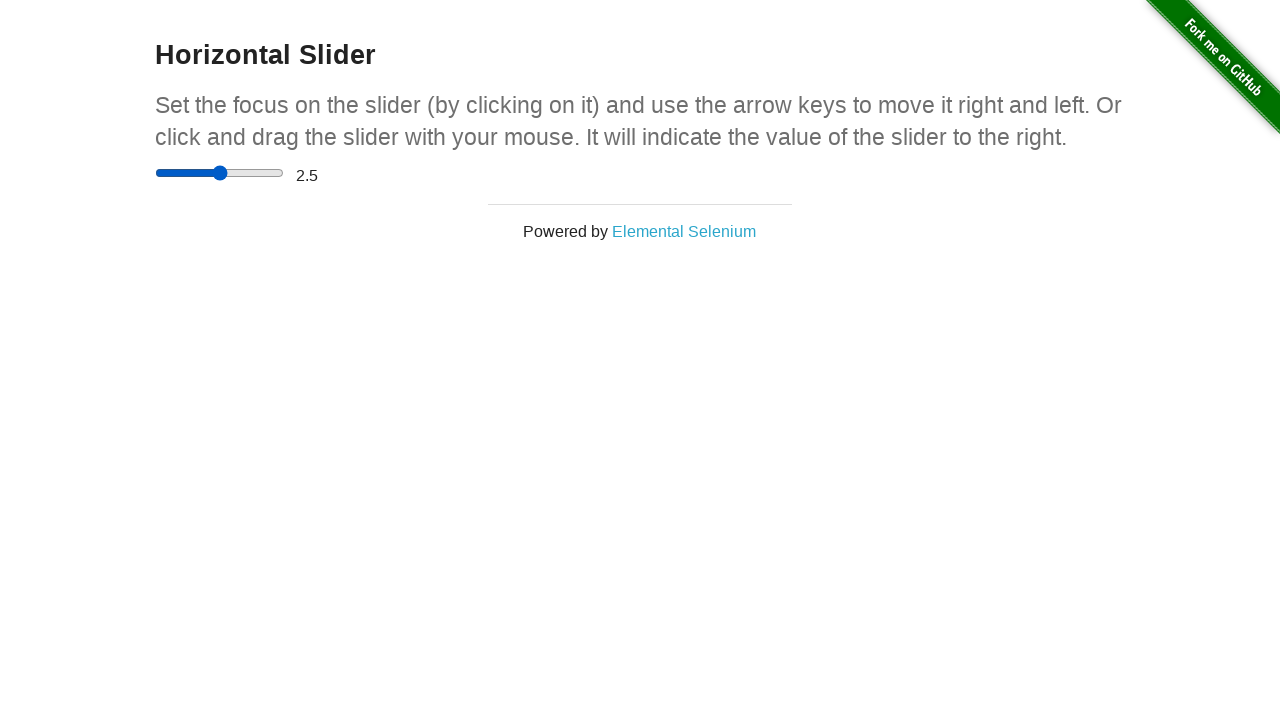

Waited for range value element to load
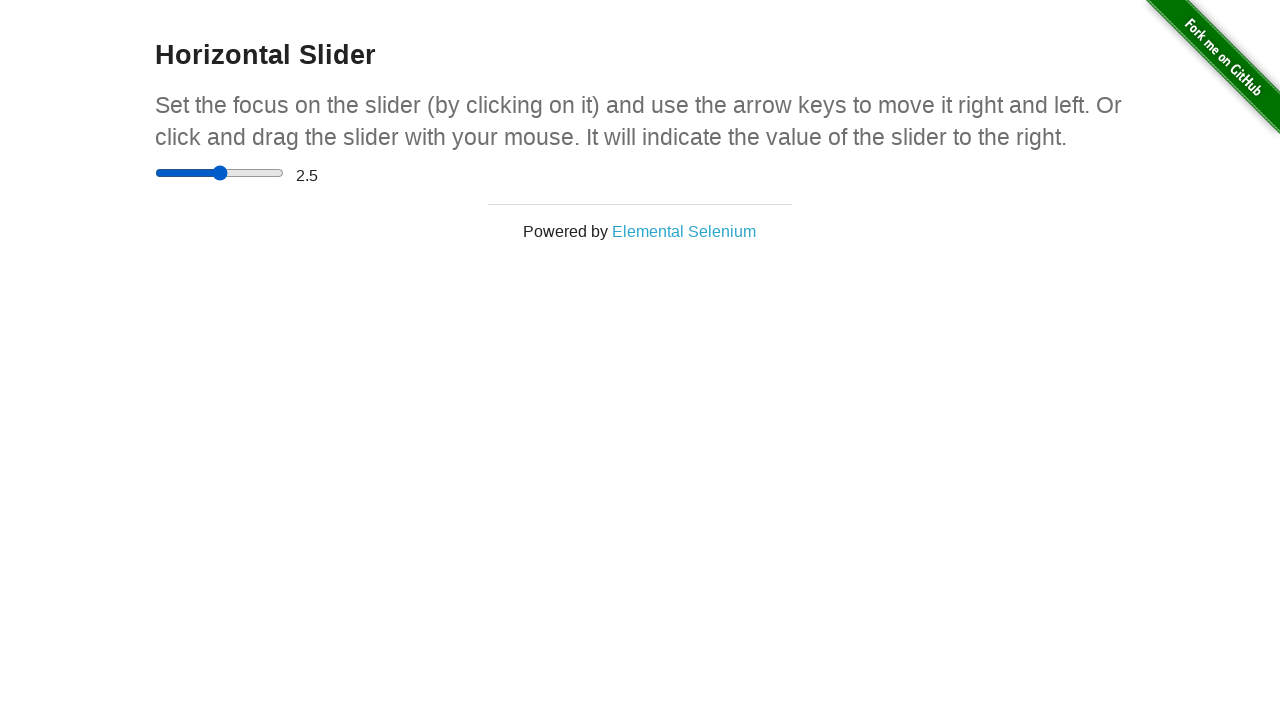

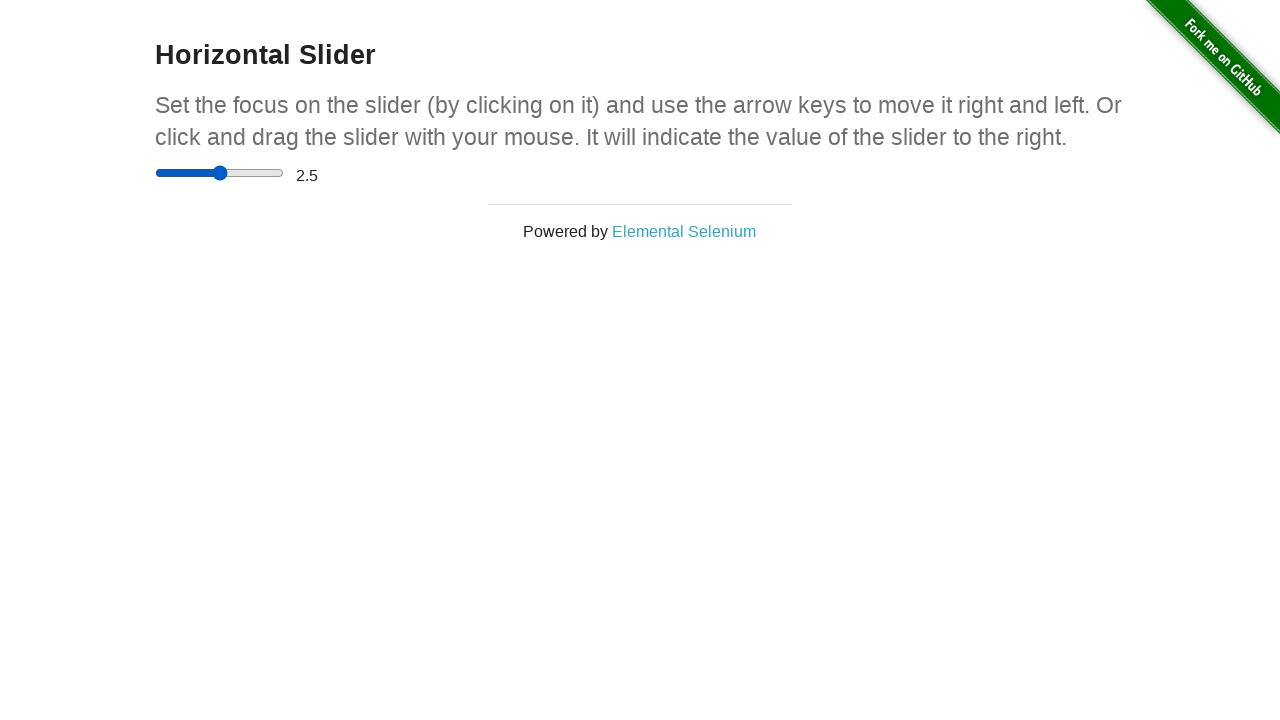